Tests that a product can be added to the cart and then deleted from the cart, verifying the cart becomes empty after deletion.

Starting URL: https://www.demoblaze.com

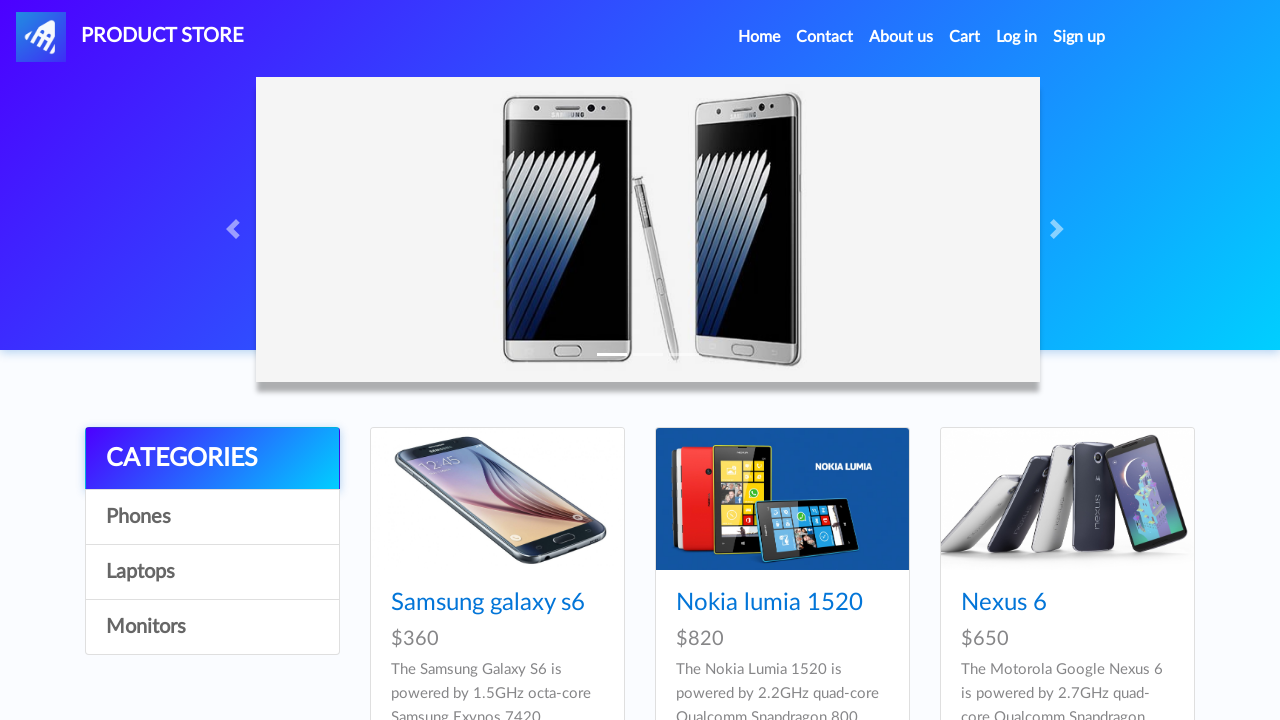

Waited for products to load on main page
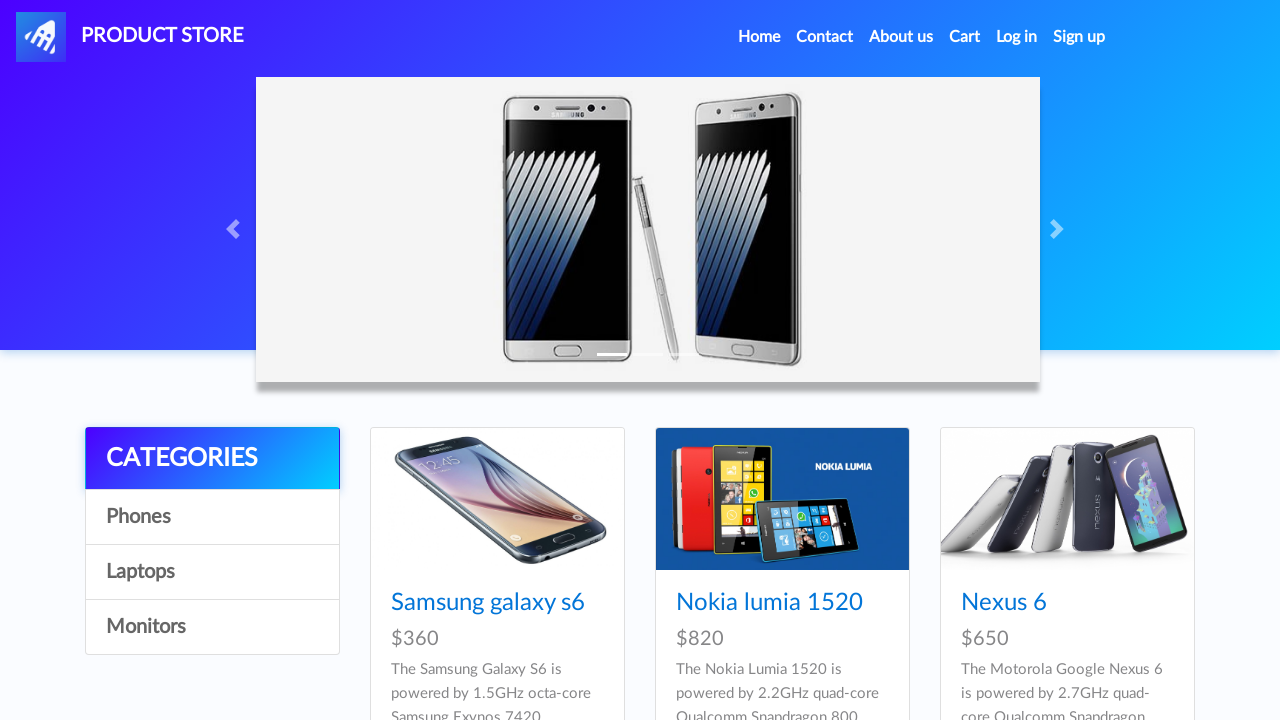

Clicked on the second product at (769, 603) on .card-title a >> nth=1
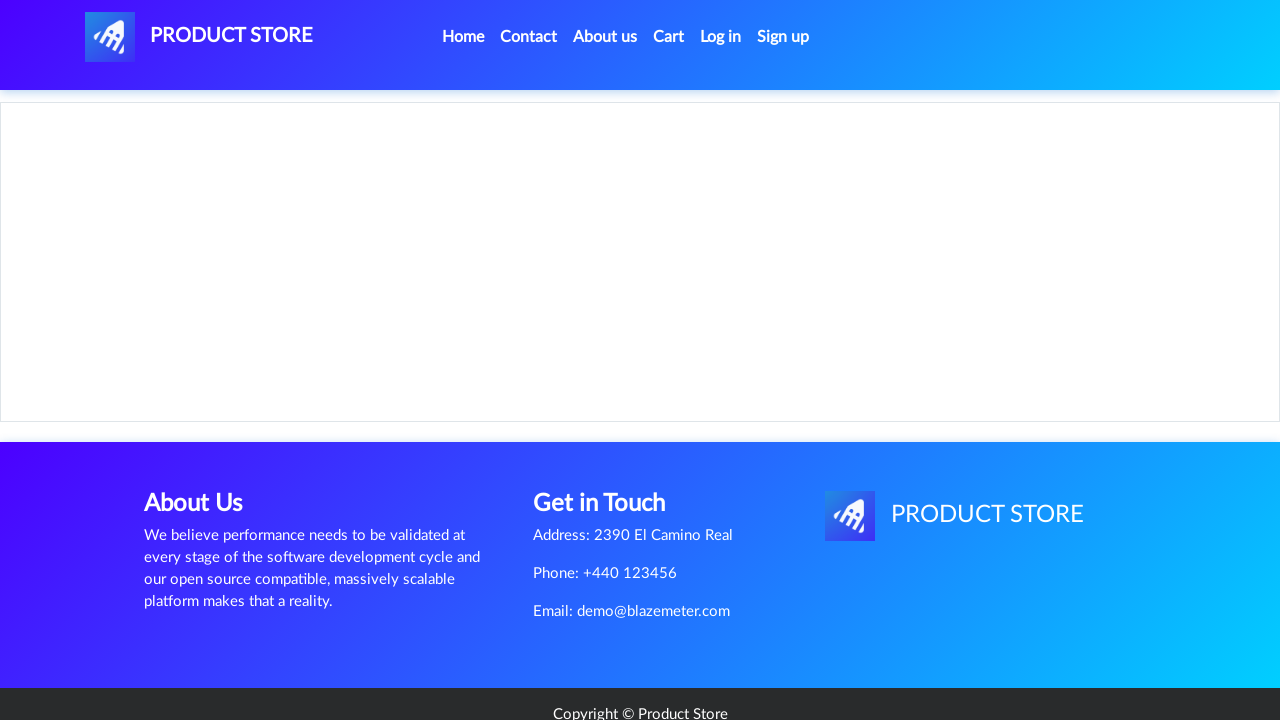

Product page loaded and Add to cart button is visible
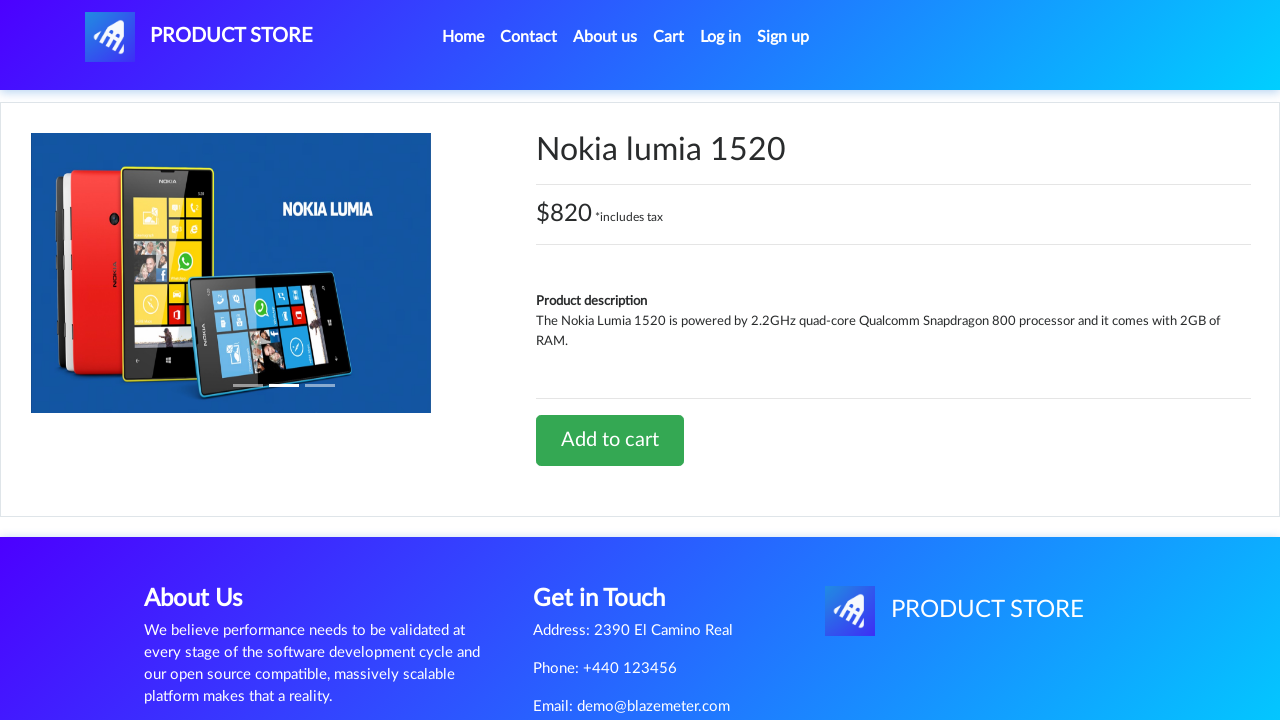

Clicked 'Add to cart' button at (610, 440) on a.btn-success:has-text('Add to cart')
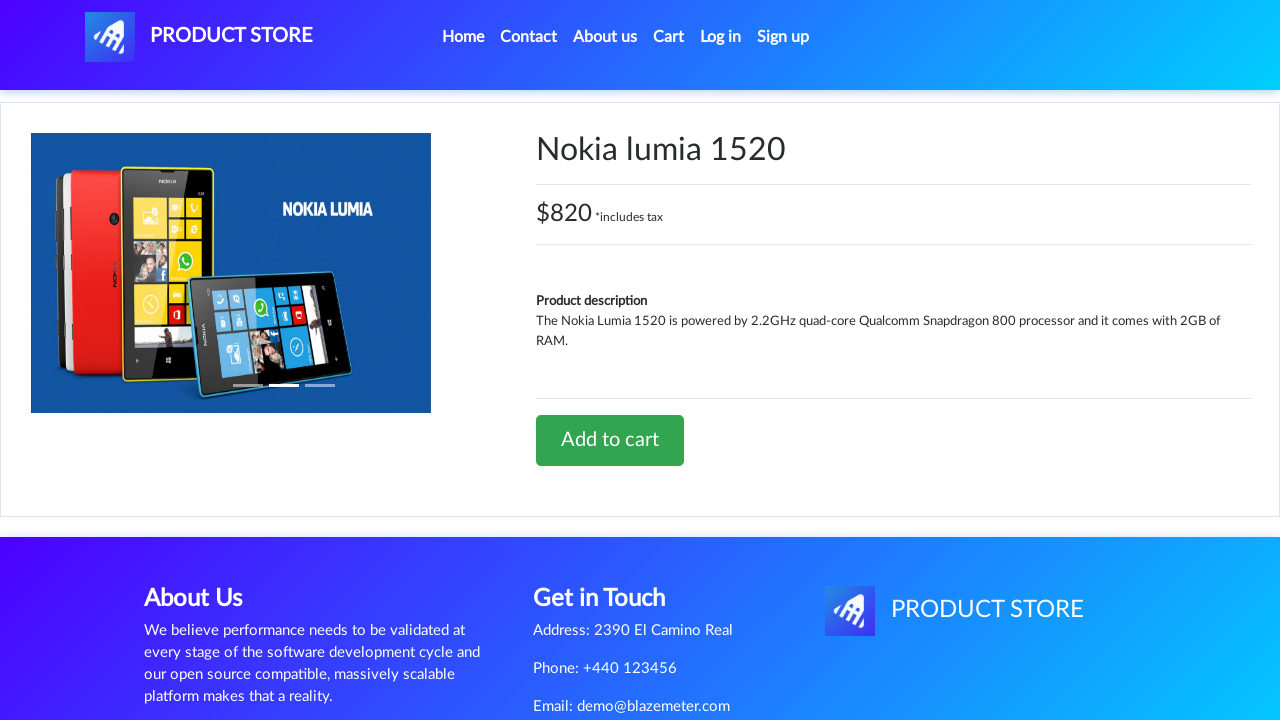

Accepted alert dialog and waited for confirmation
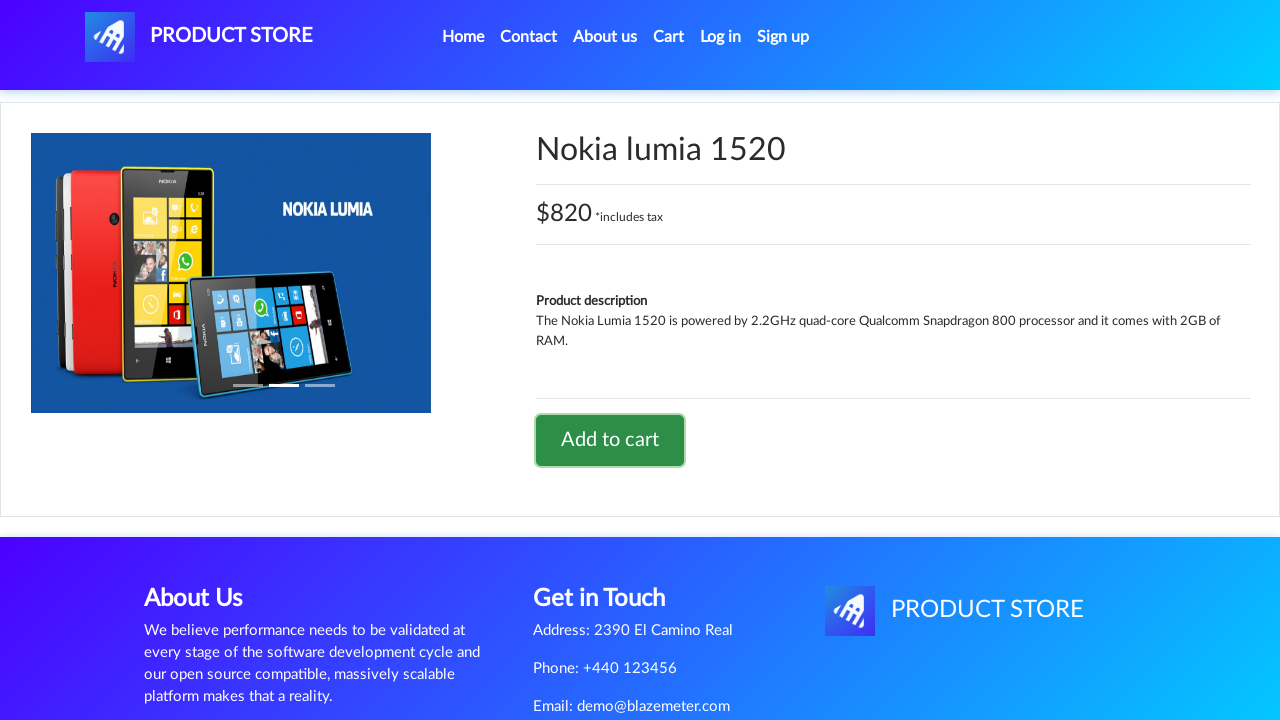

Clicked on Cart button to navigate to cart page at (669, 37) on #cartur
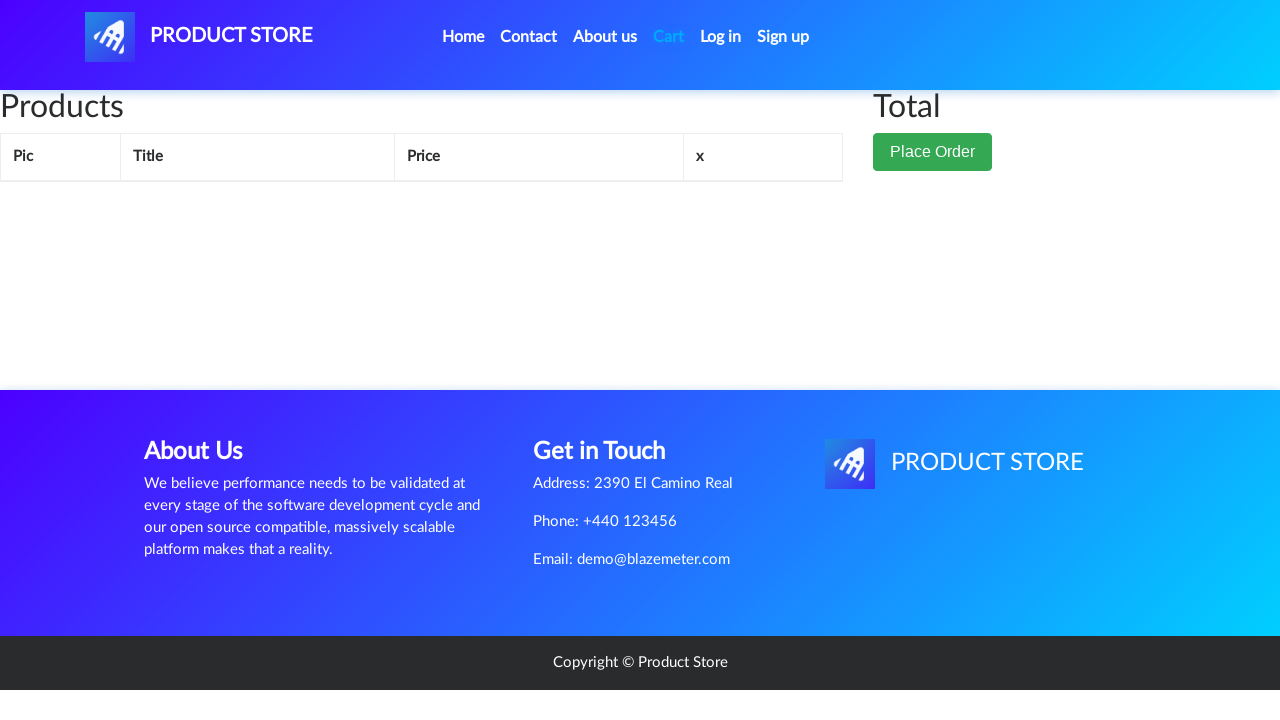

Cart page loaded and cart body is visible
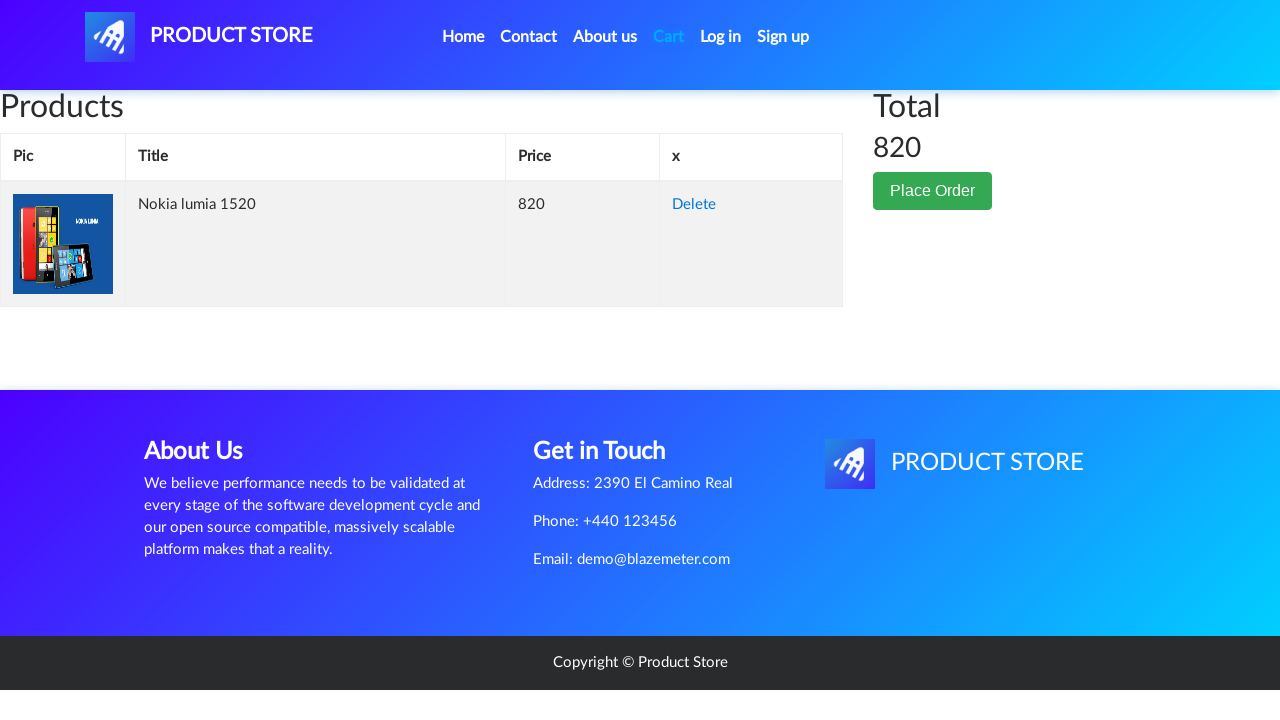

Product row appeared in cart
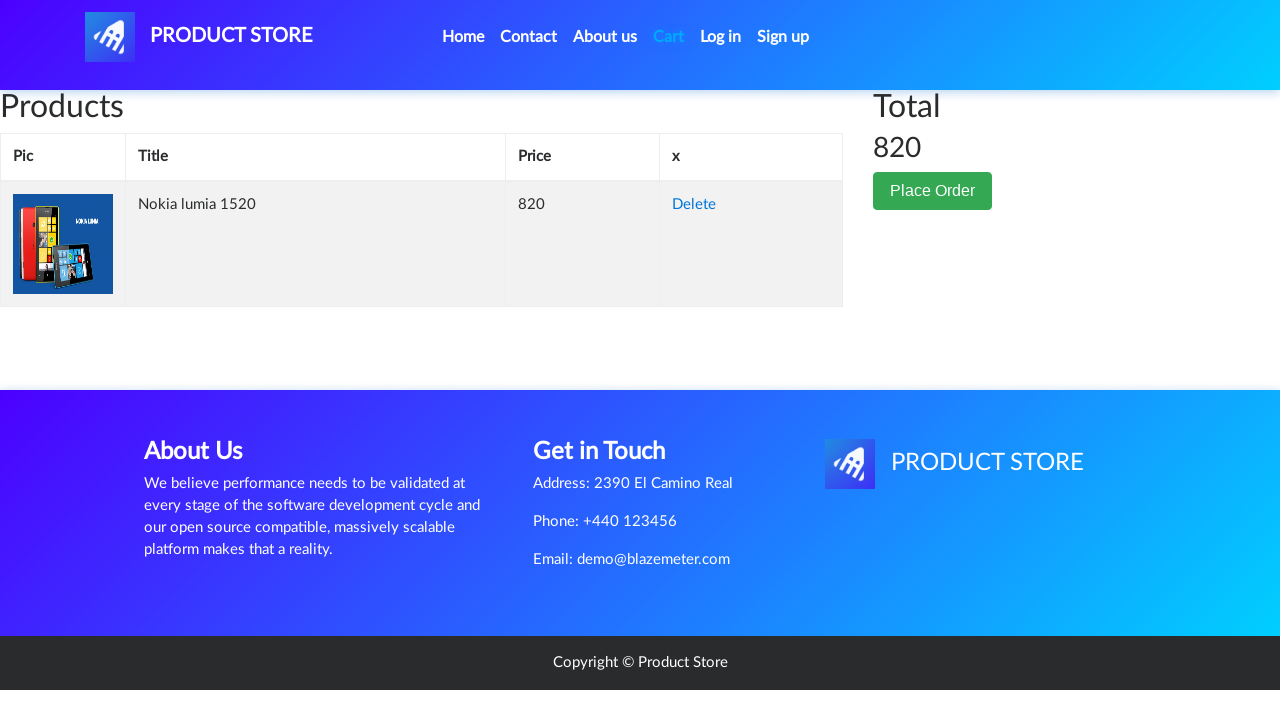

Clicked Delete link to remove product from cart at (694, 205) on #tbodyid .success >> a:has-text('Delete')
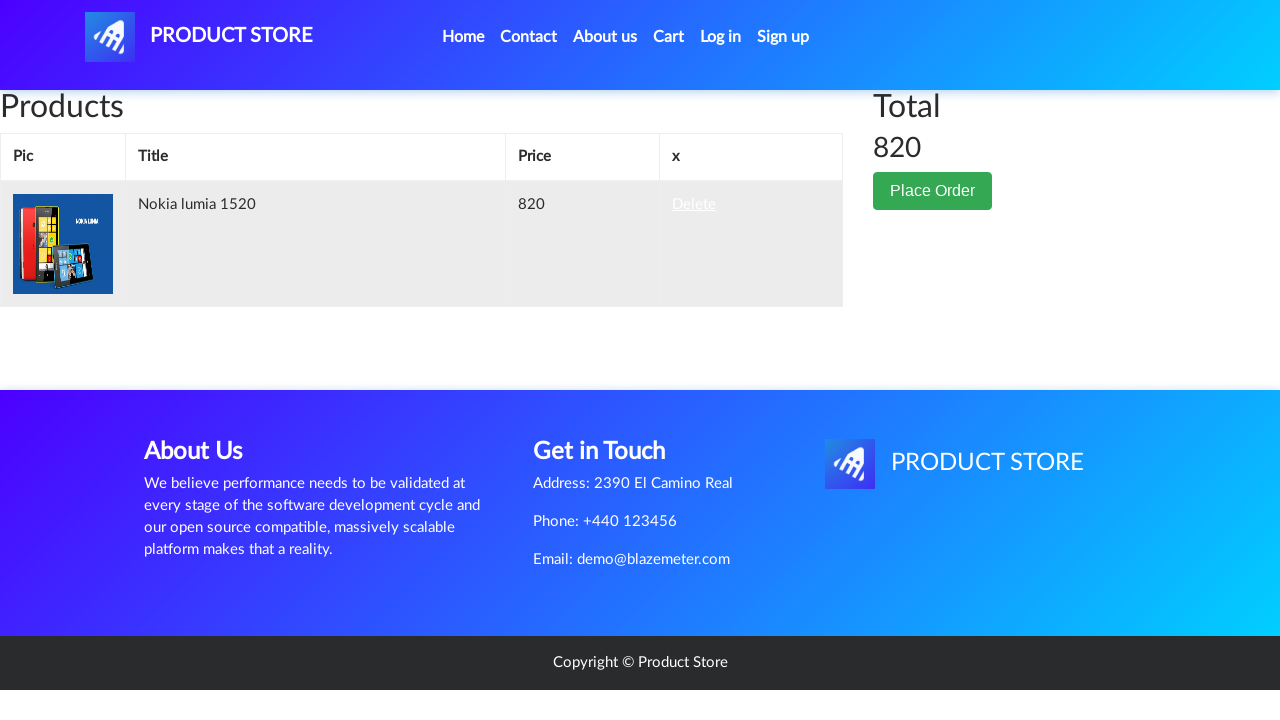

Waited for deletion to process
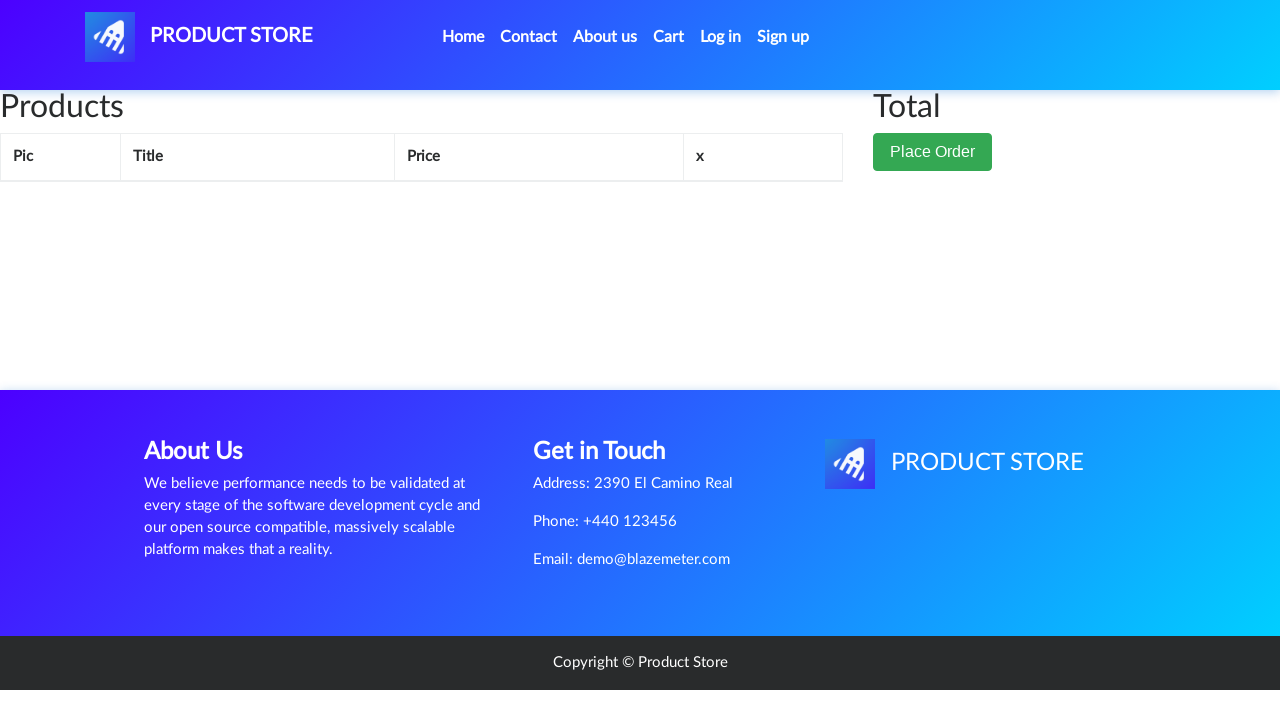

Verified that cart is empty - no product rows remain
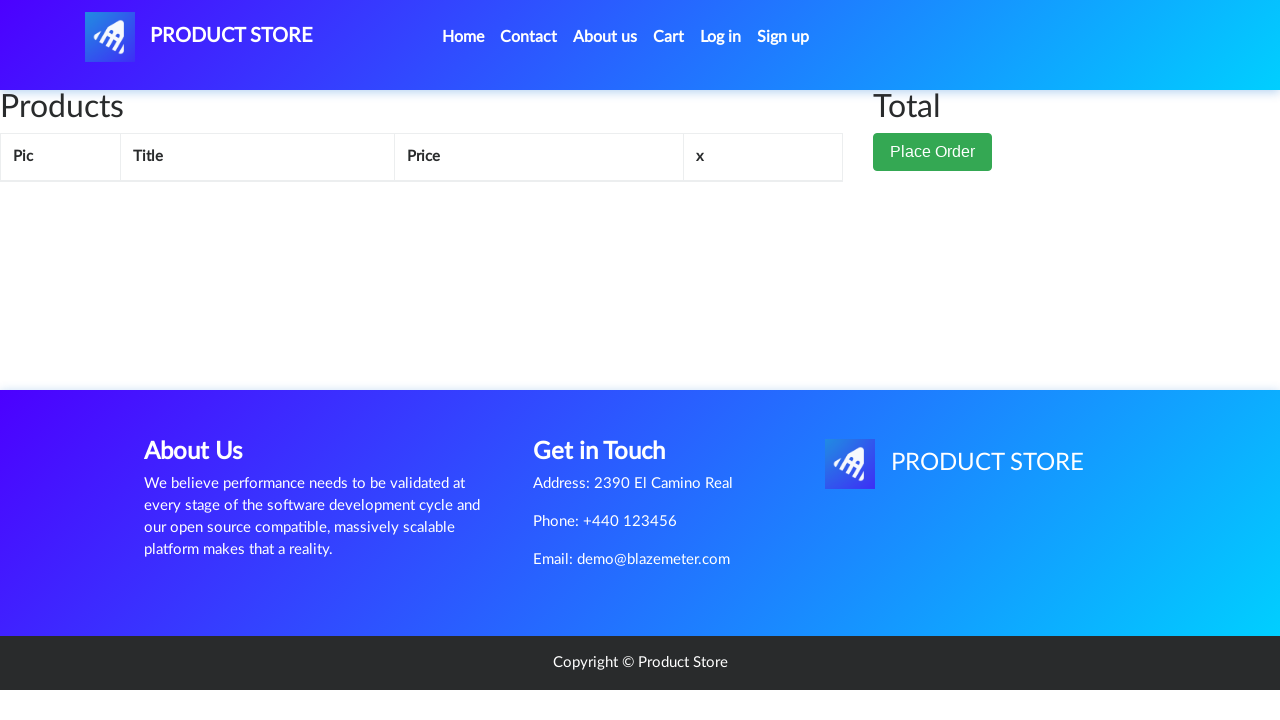

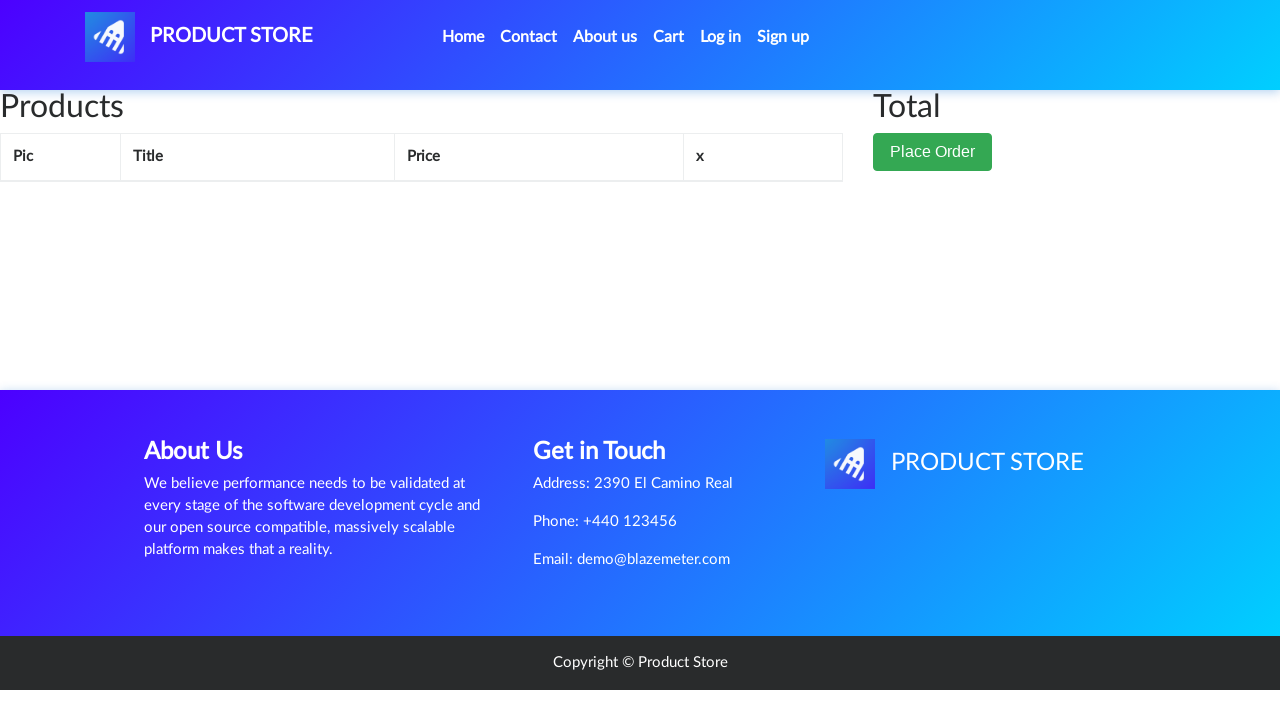